Tests JavaScript alert handling by triggering and interacting with different types of alerts (simple alert, confirmation dialog, and prompt dialog)

Starting URL: https://demoqa.com/alerts

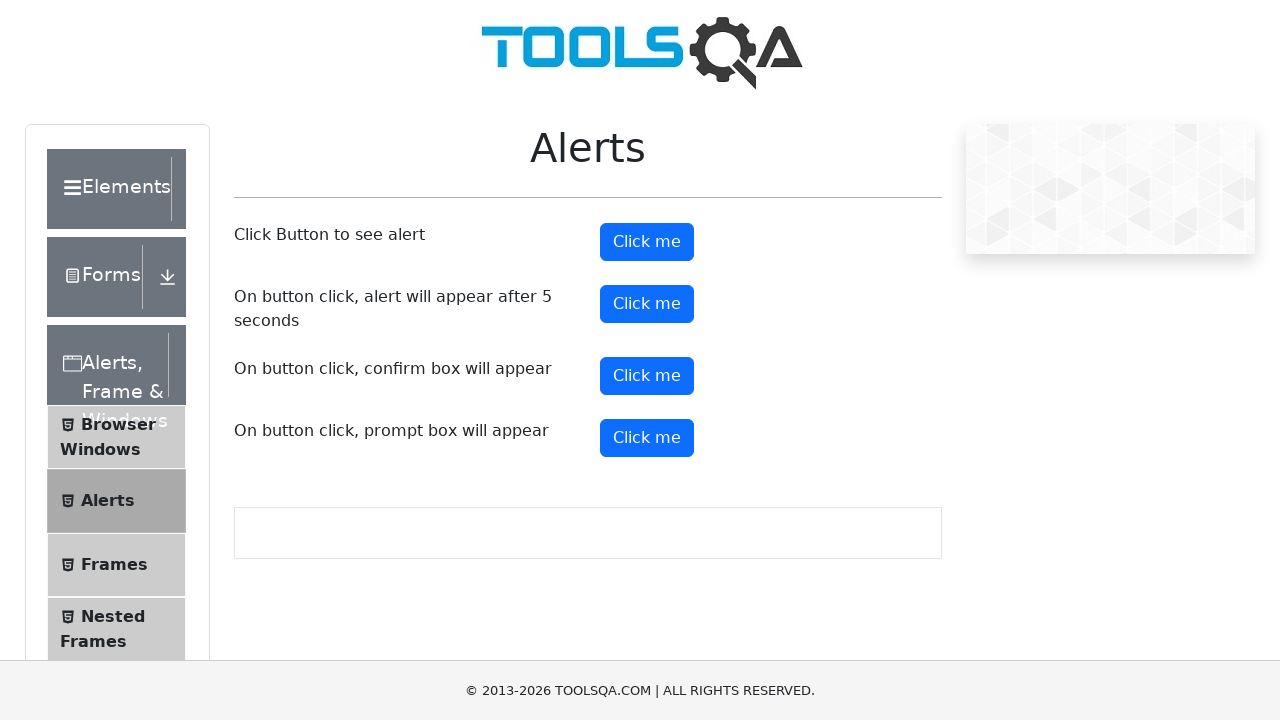

Clicked button to trigger simple alert at (647, 242) on #alertButton
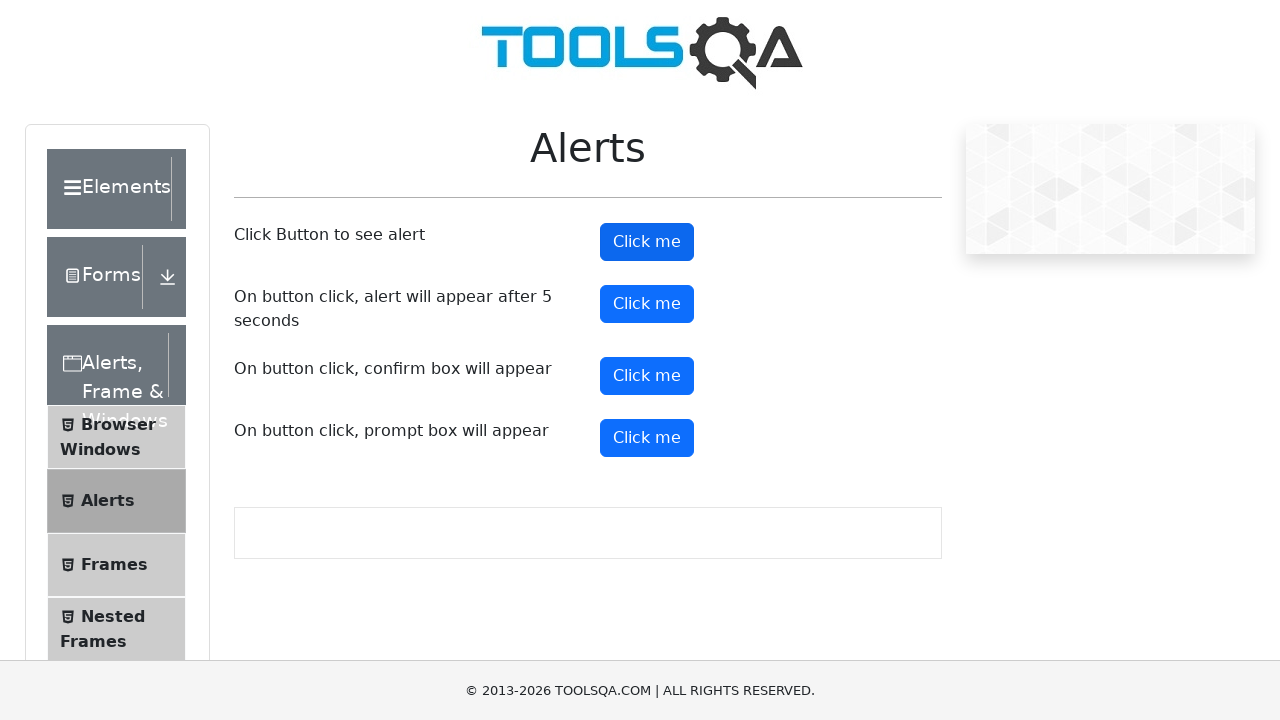

Accepted simple alert dialog
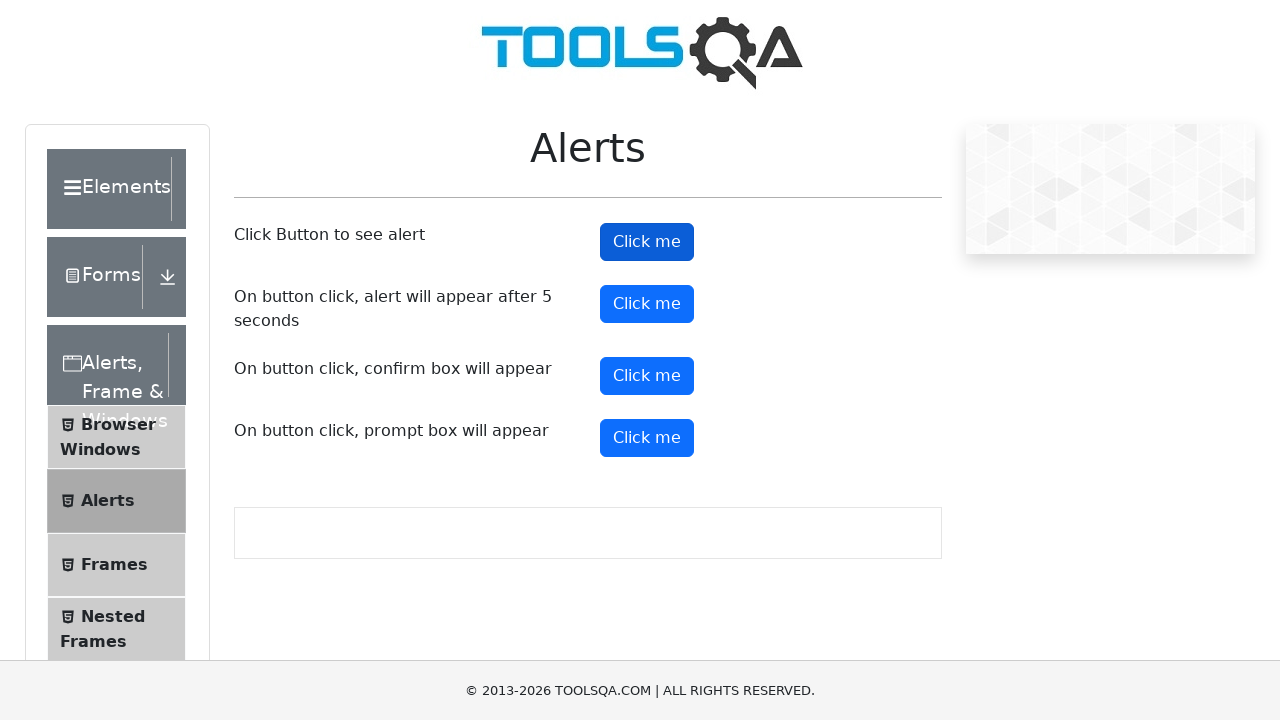

Clicked button to trigger confirmation dialog at (647, 376) on #confirmButton
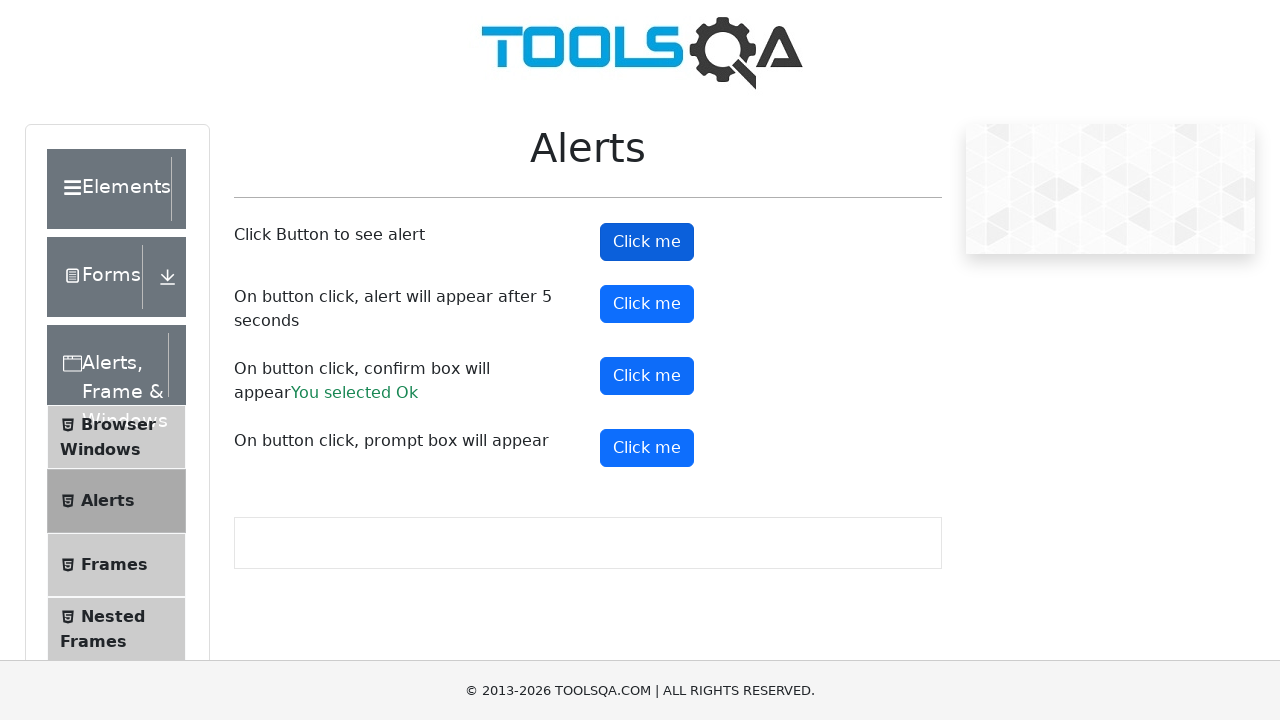

Dismissed confirmation dialog
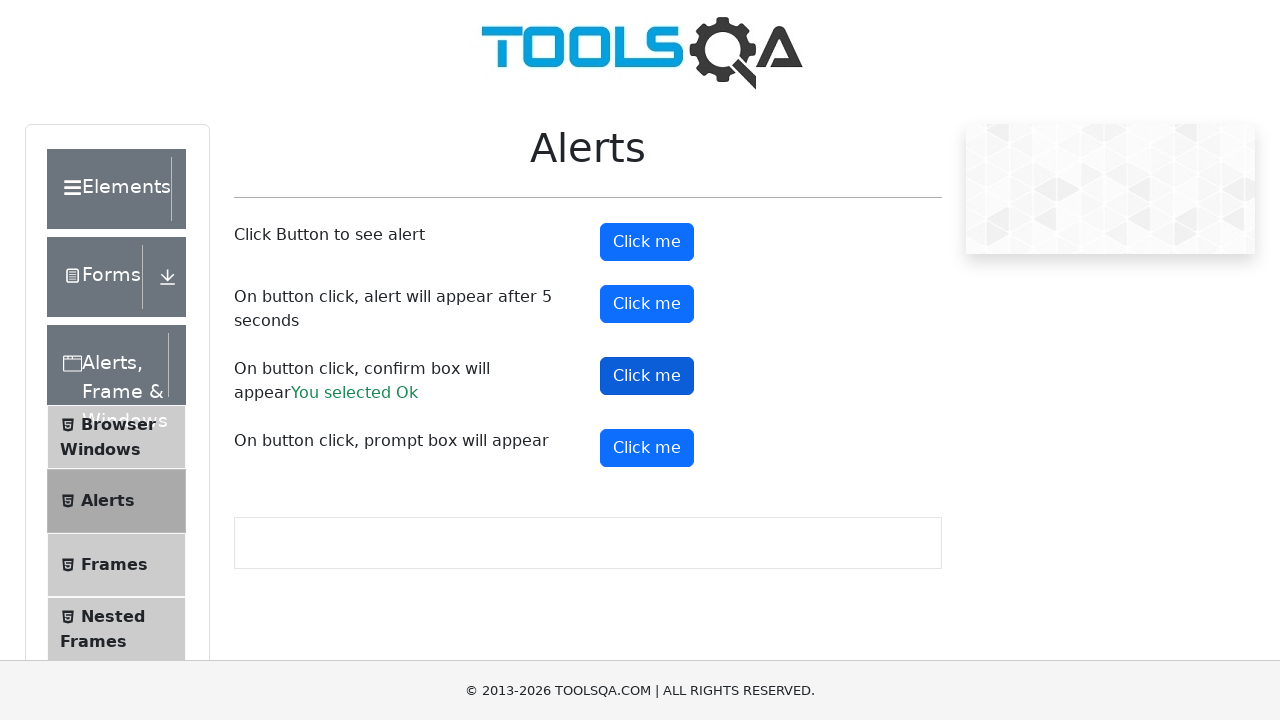

Clicked button to trigger prompt dialog at (647, 448) on #promtButton
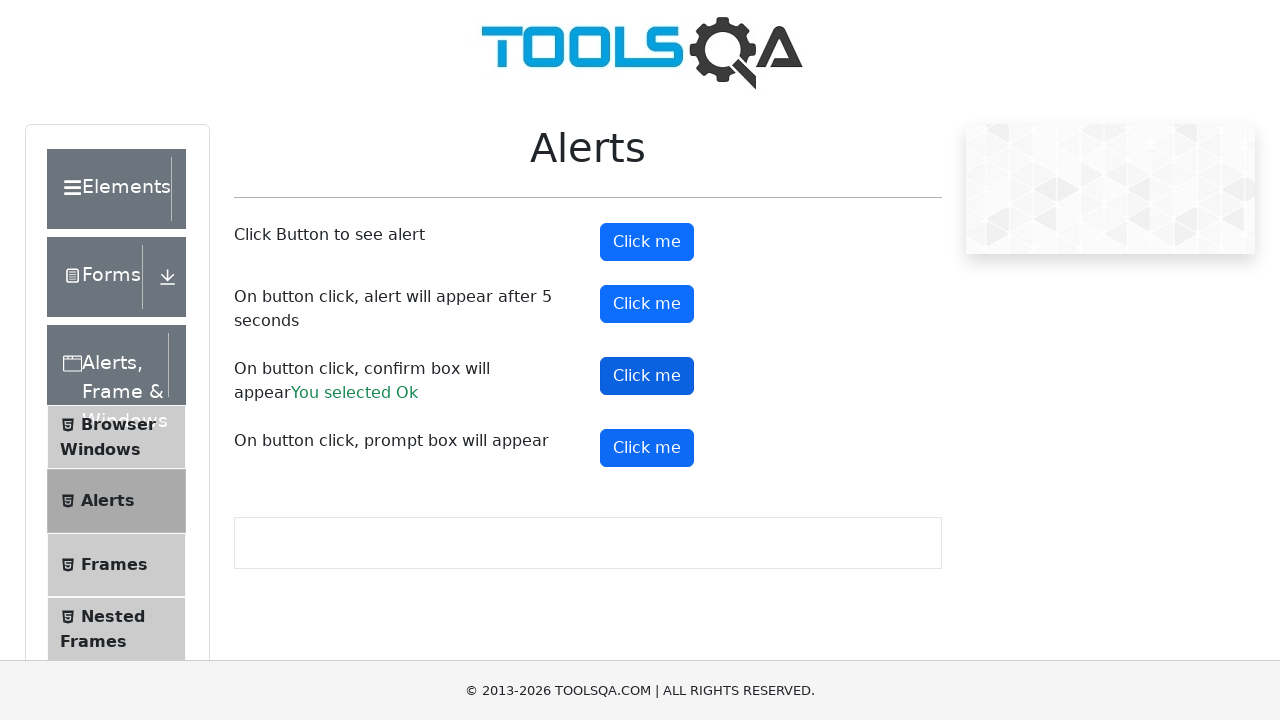

Accepted prompt dialog and entered text 'qwertyuiop'
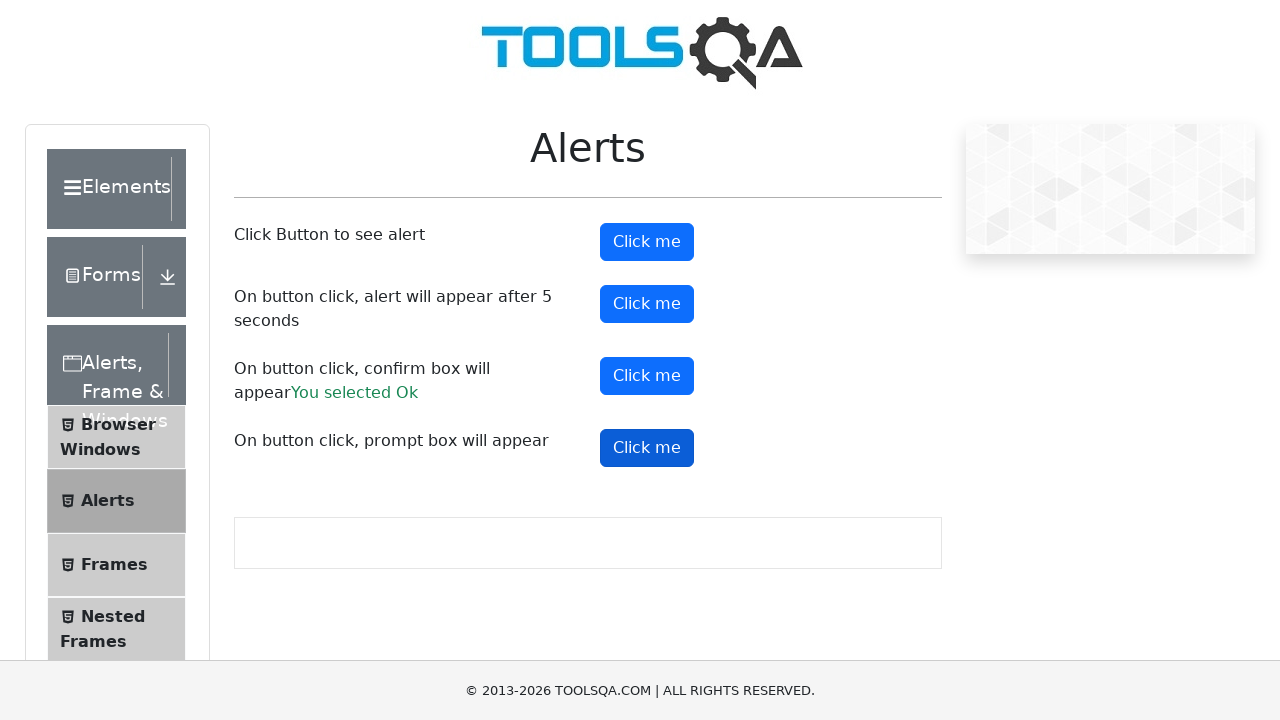

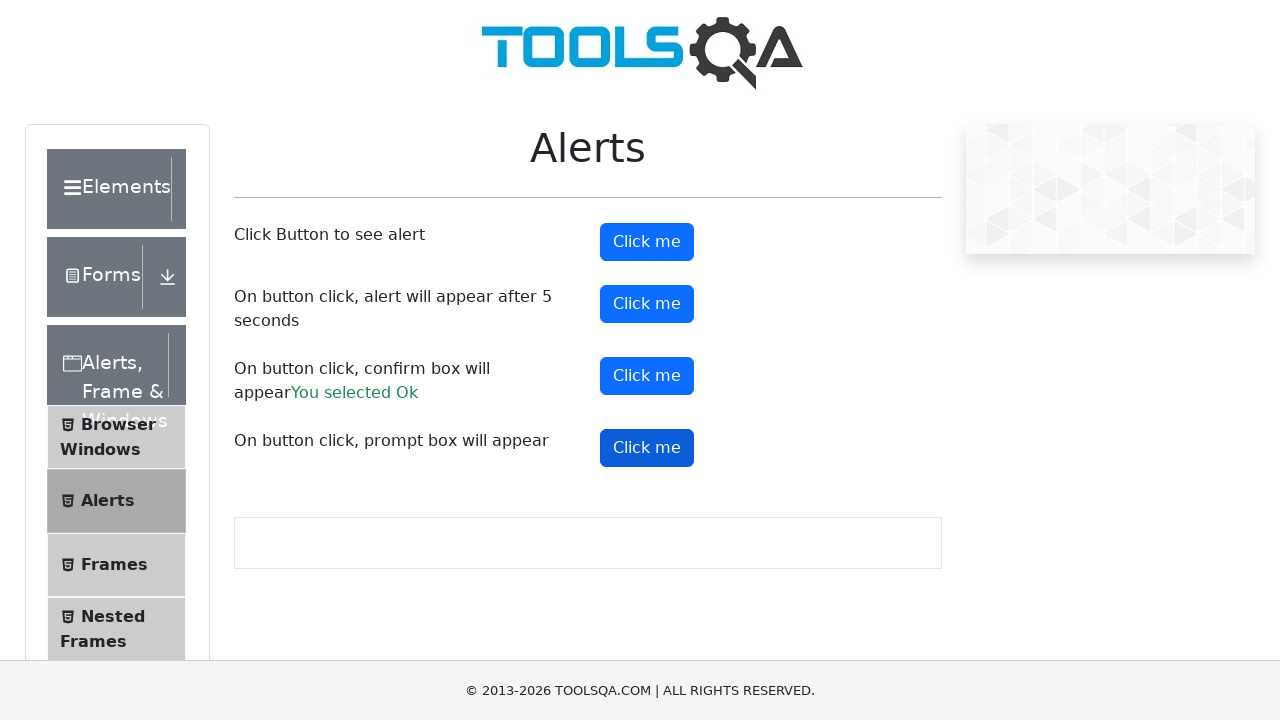